Tests UI element enabled/disabled state by clicking a radio button option and verifying the style attribute of a related element changes

Starting URL: https://rahulshettyacademy.com/dropdownsPractise/

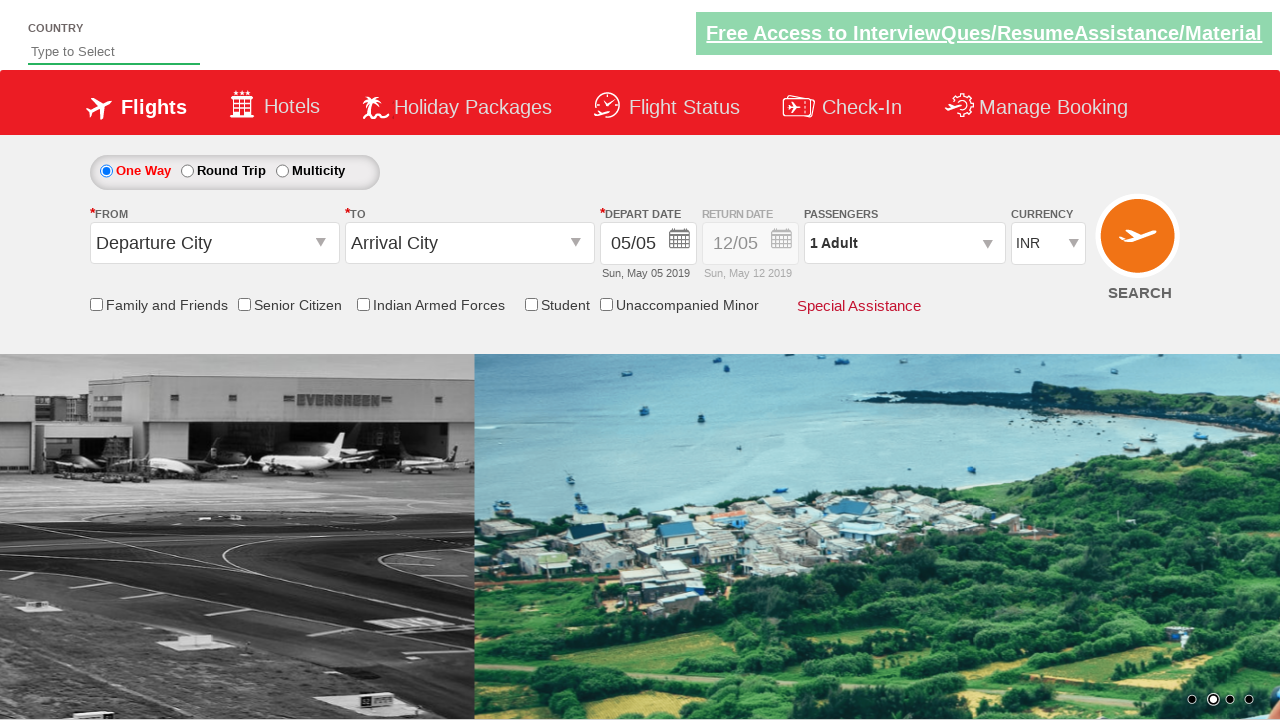

Clicked round trip radio button to enable return date field at (187, 171) on #ctl00_mainContent_rbtnl_Trip_1
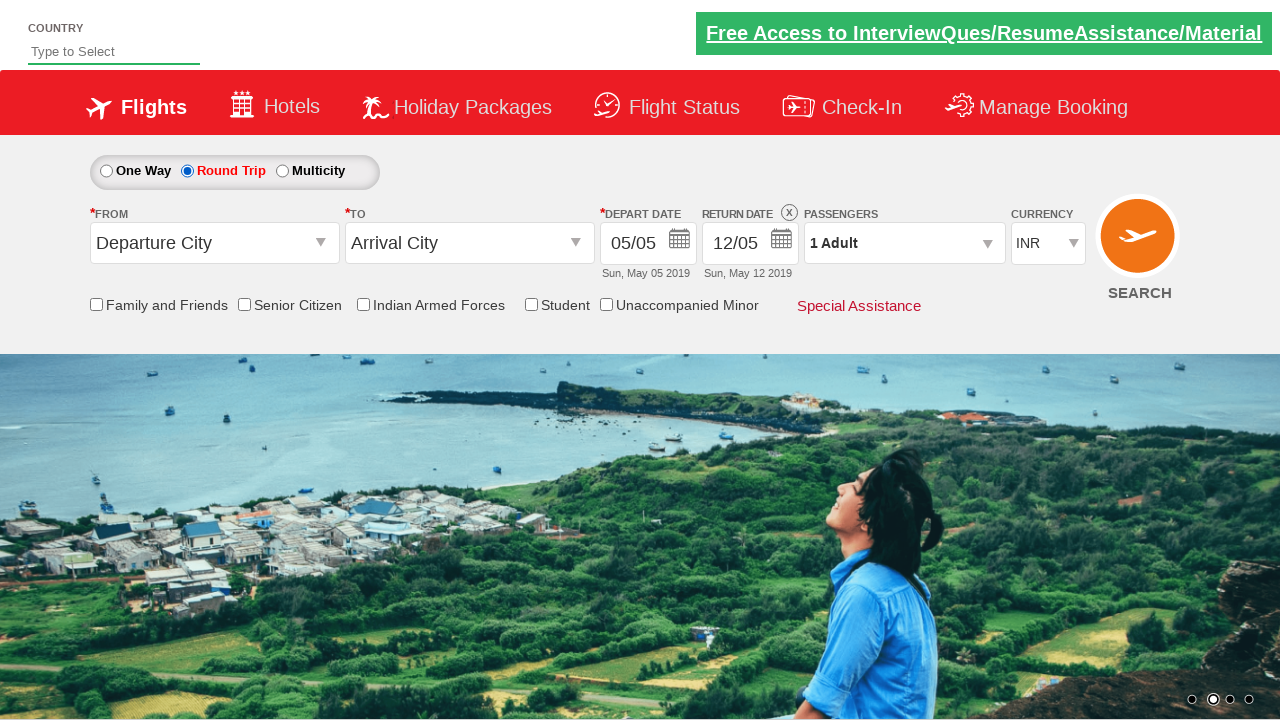

Return date field container is visible
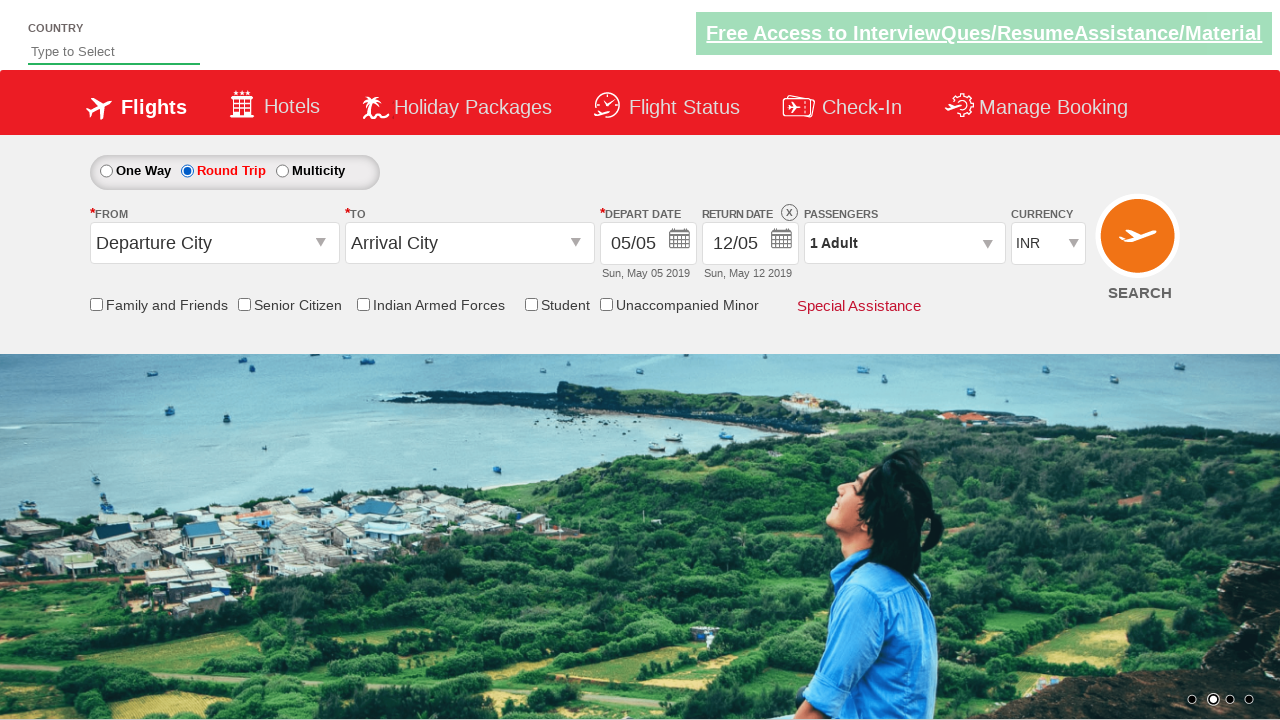

Retrieved style attribute from return date field container
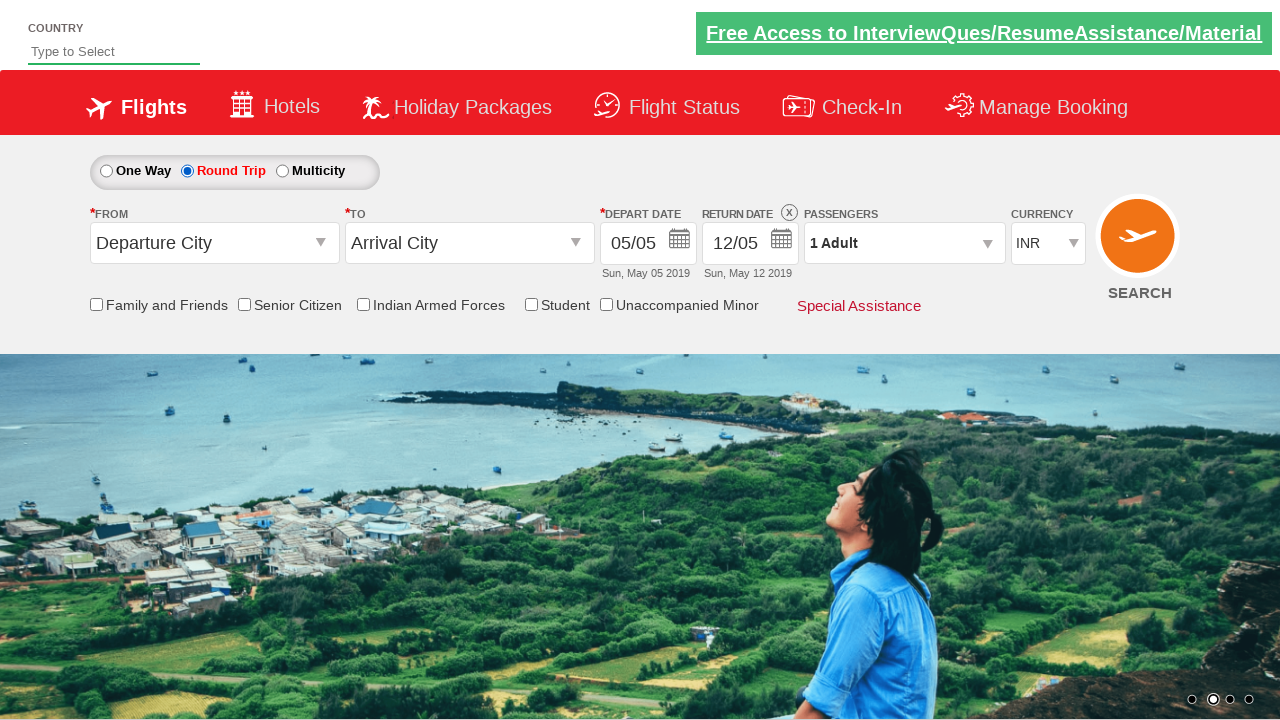

Return date input field is now enabled
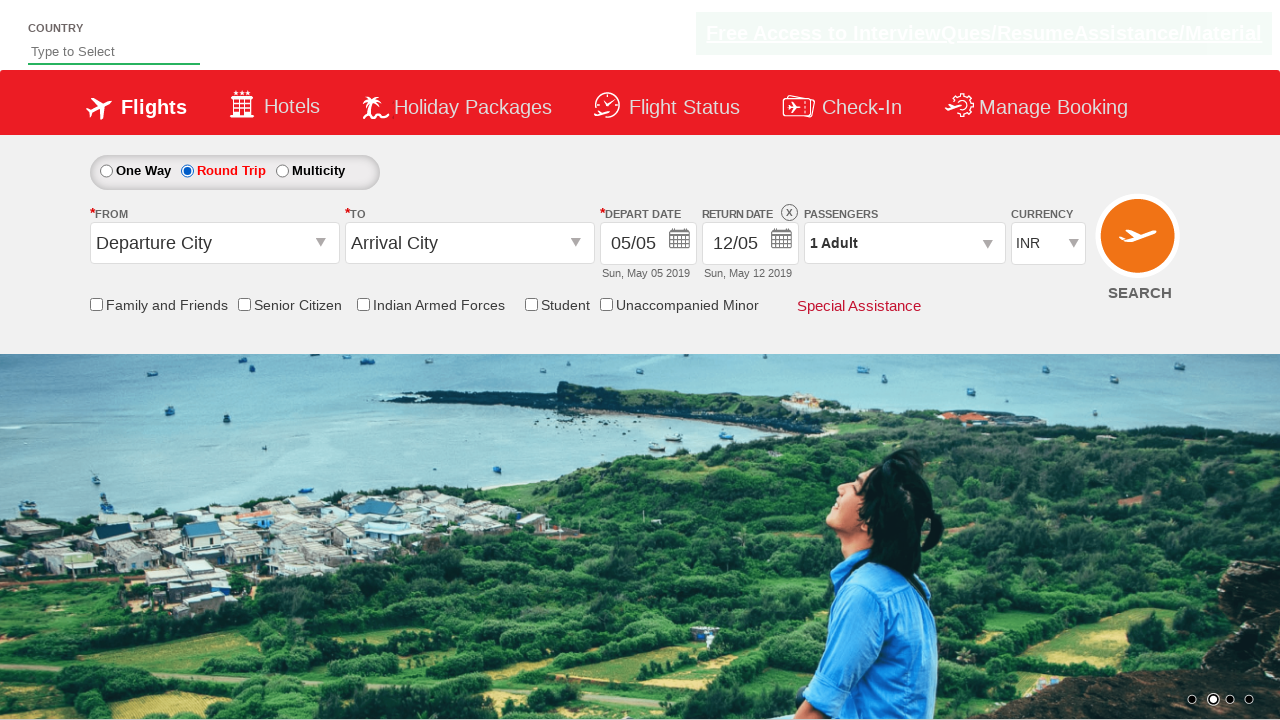

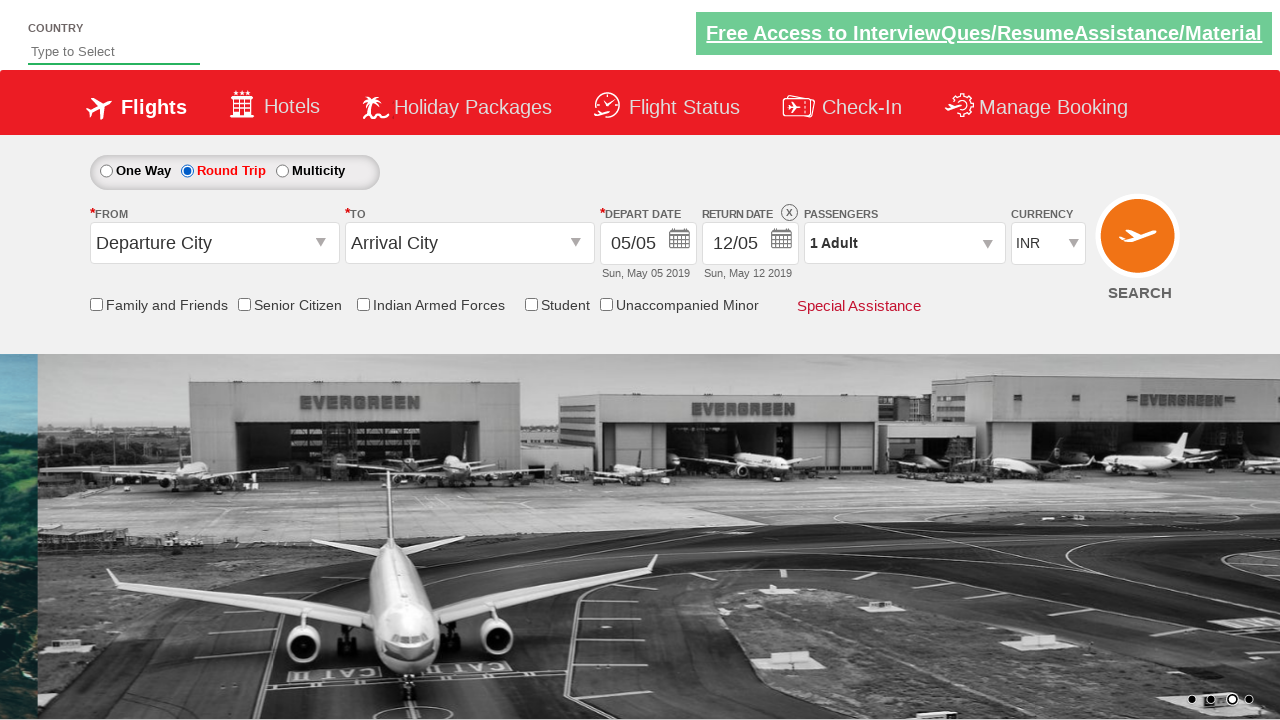